Tests drag and drop by offset by dragging an element by specific x,y coordinates

Starting URL: https://demoqa.com/dragabble

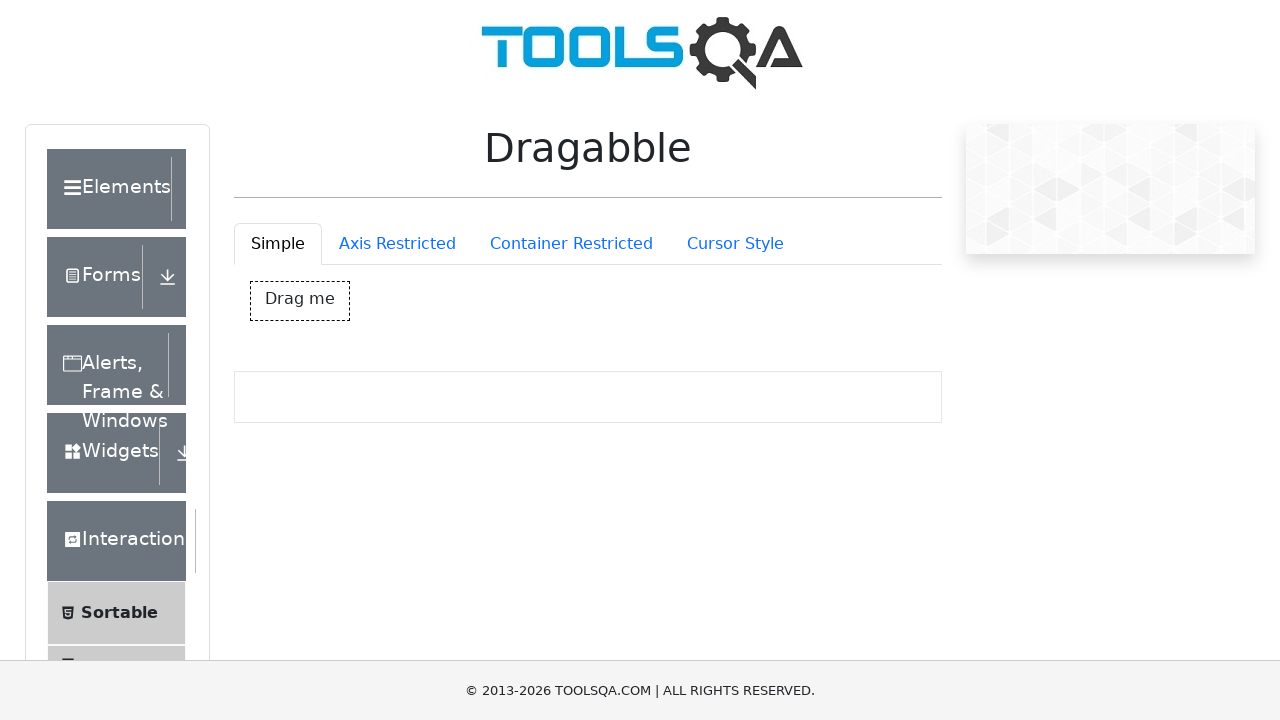

Located drag box element
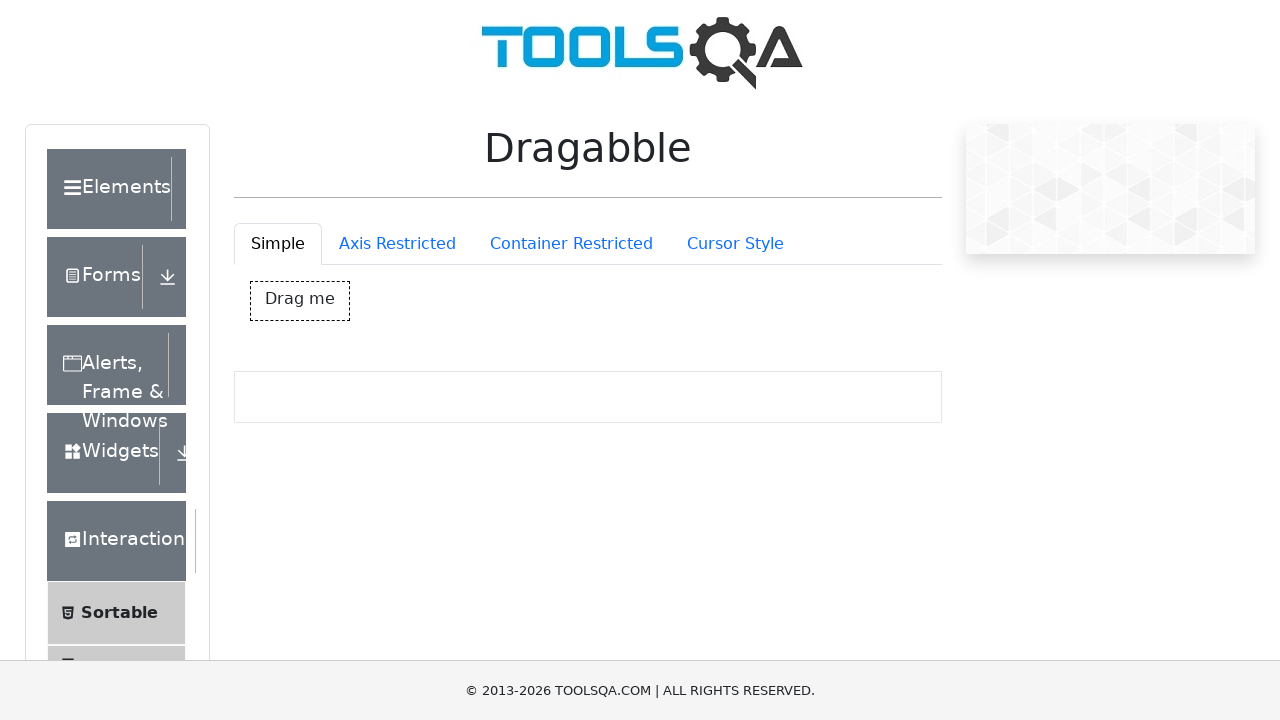

Retrieved bounding box coordinates of drag element
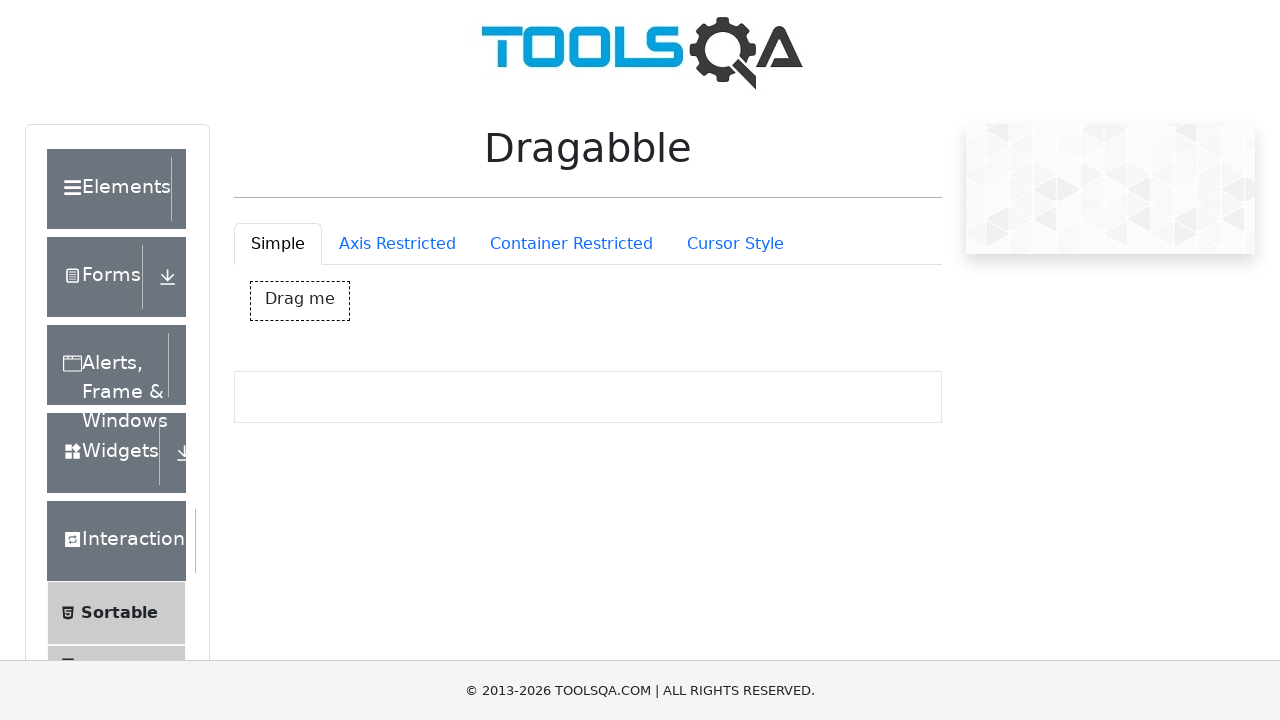

Moved mouse to center of drag element at (300, 301)
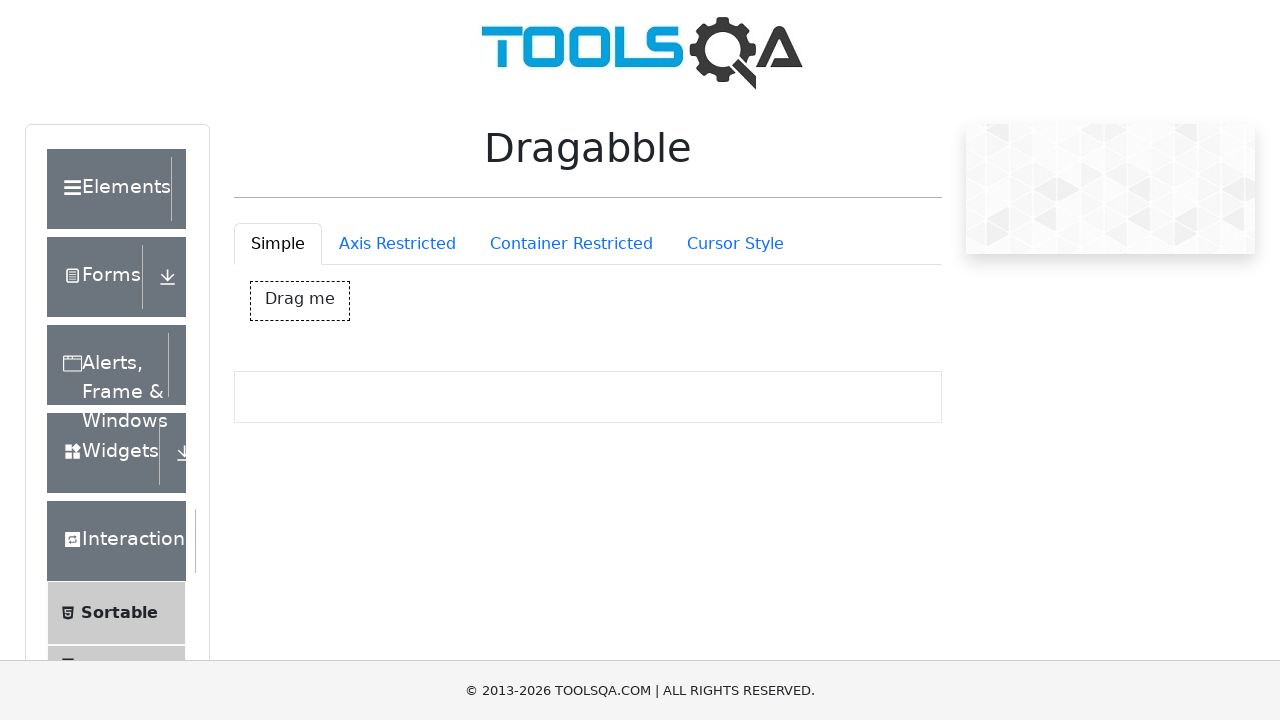

Pressed mouse button down to start drag at (300, 301)
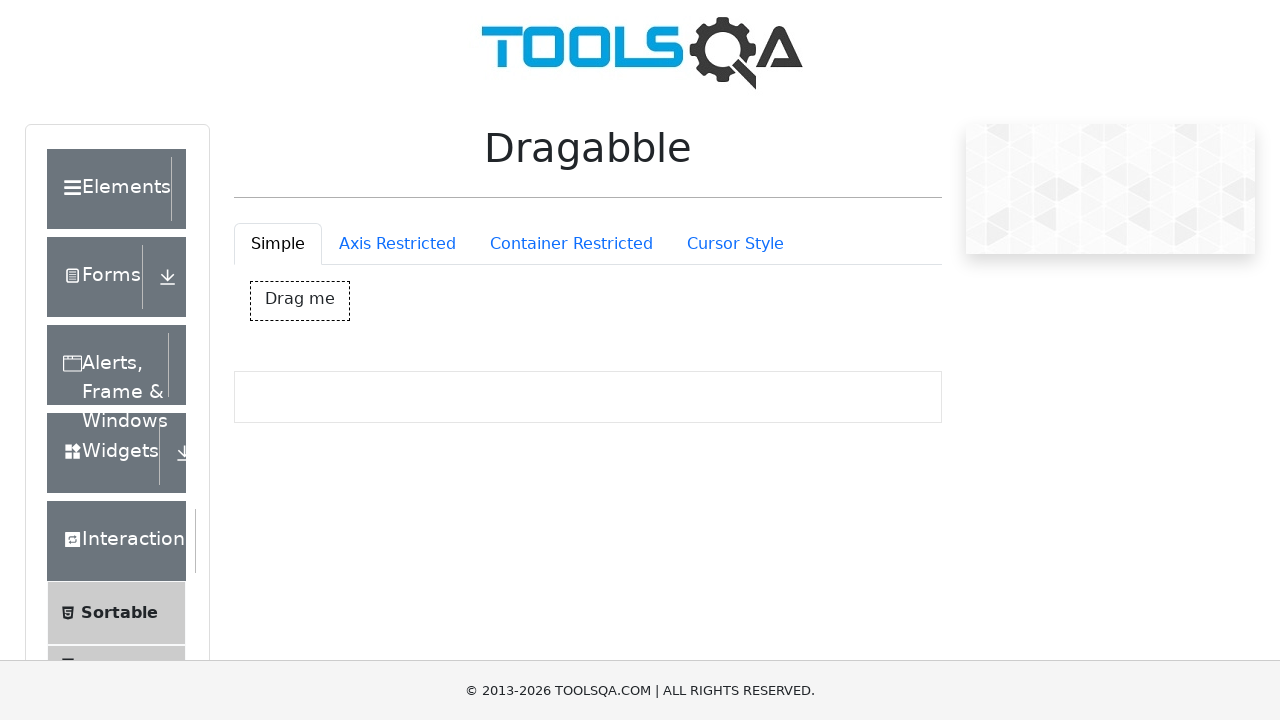

Dragged element by offset (50, 100) at (350, 401)
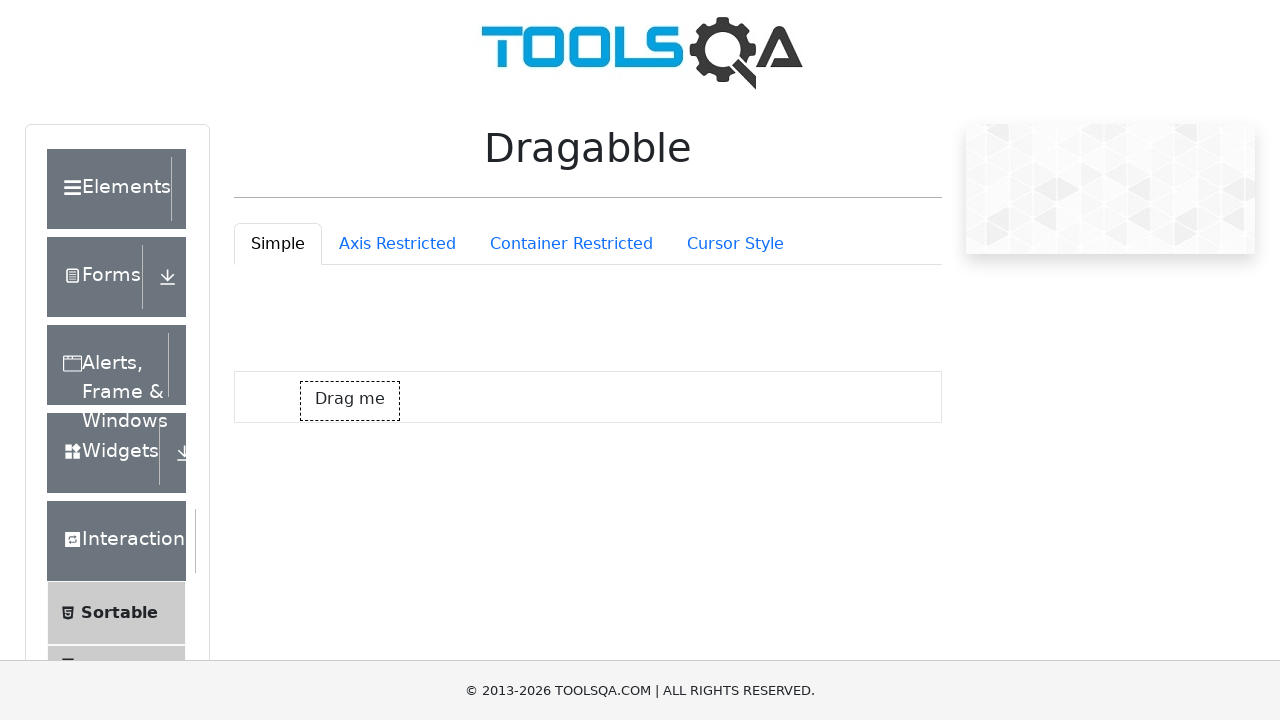

Released mouse button to complete drag and drop at (350, 401)
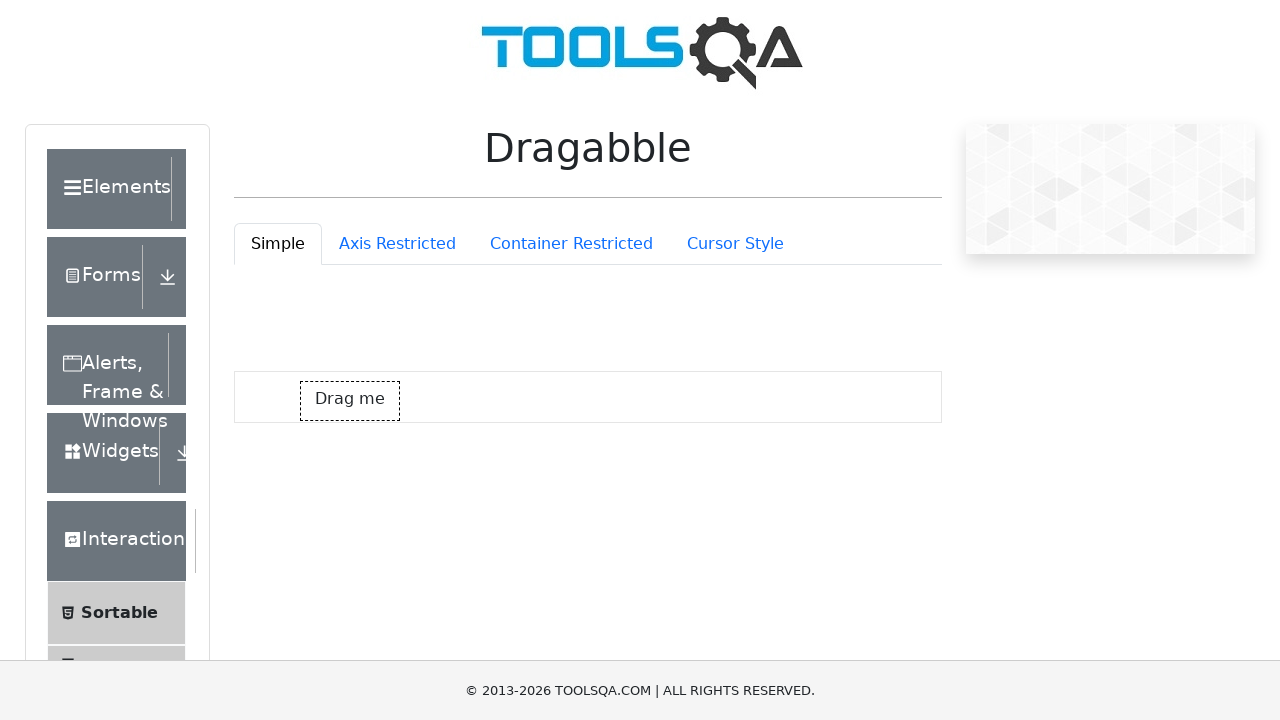

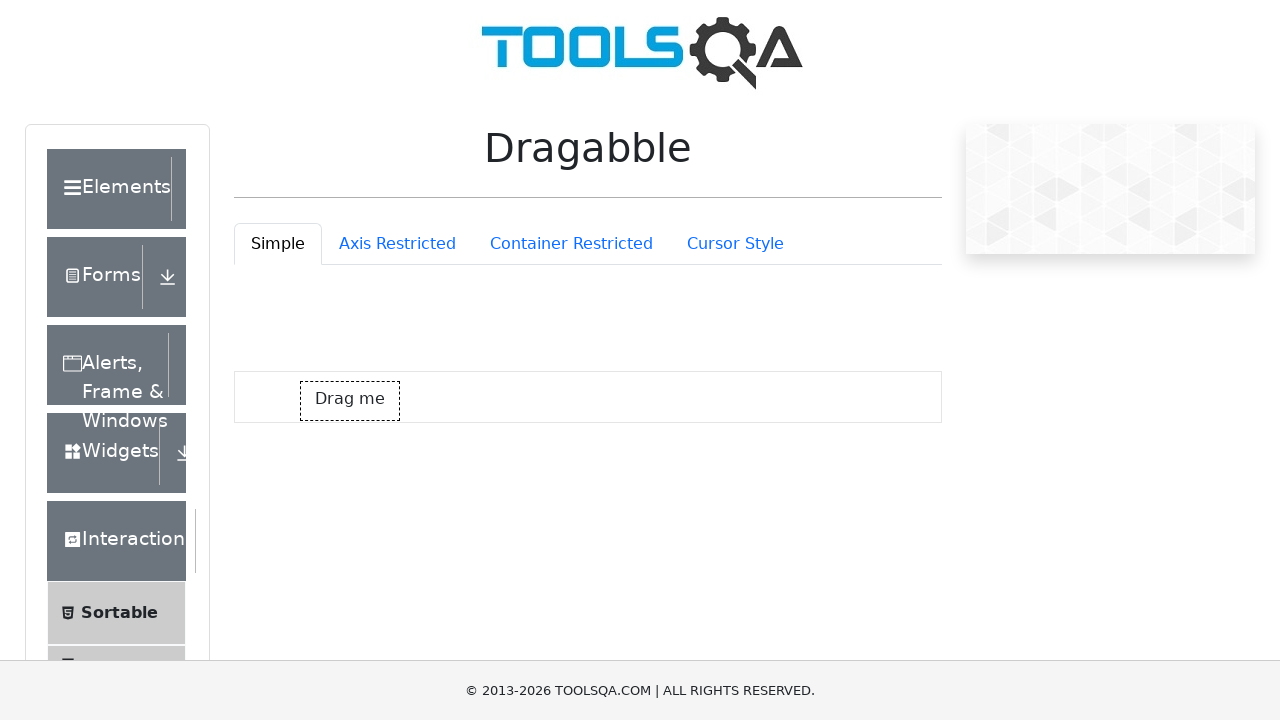